Tests radio button selection by finding a group of radio buttons and clicking the one with value "Cheese"

Starting URL: http://www.echoecho.com/htmlforms10.htm

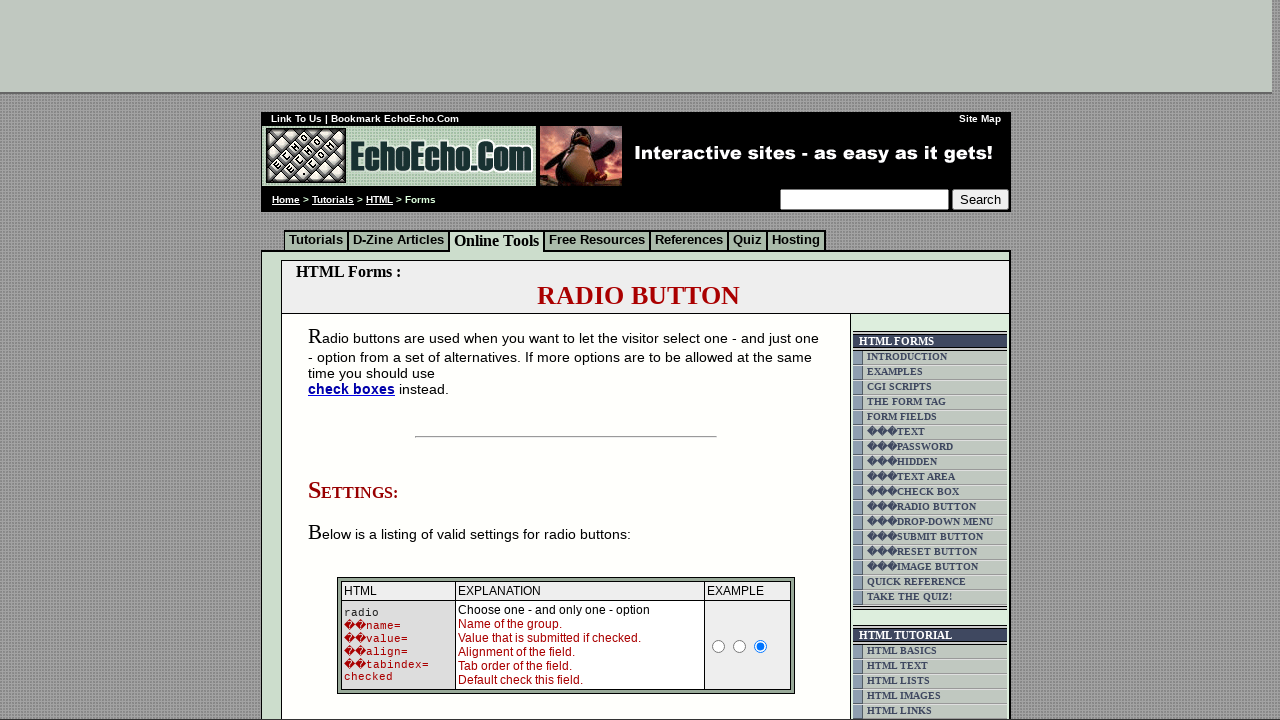

Waited for radio button group 'group1' to be present
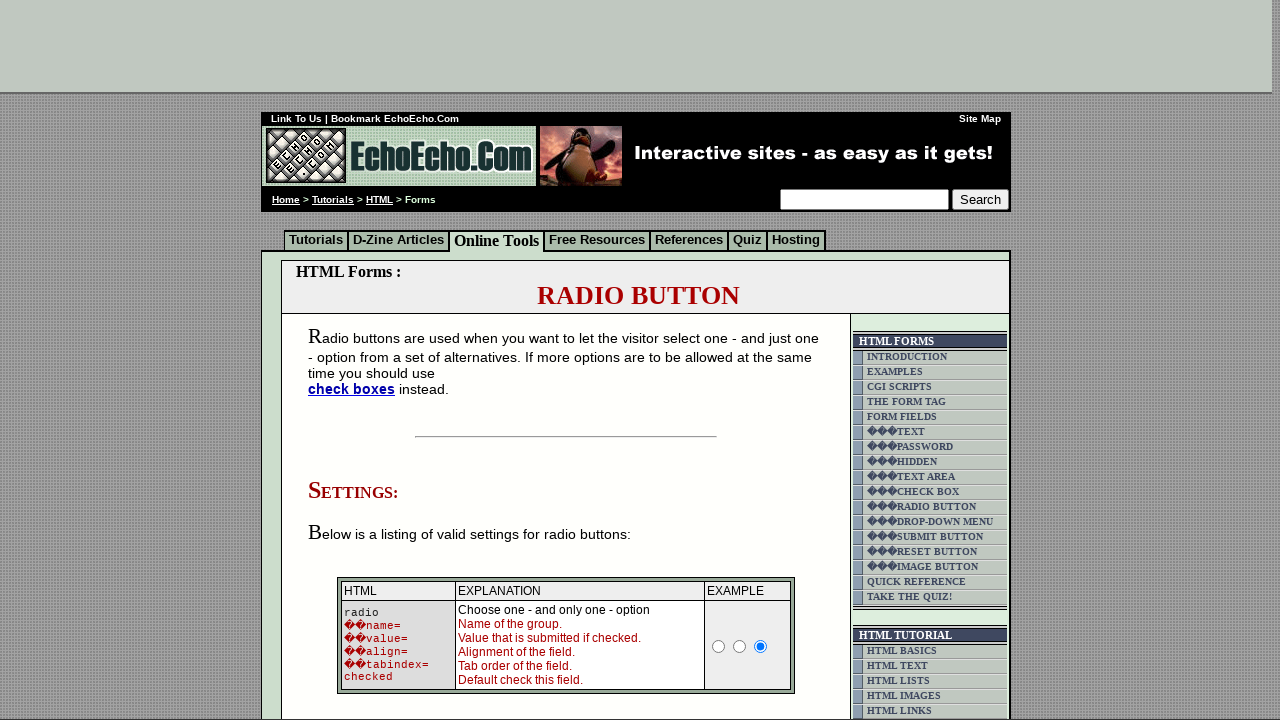

Located all radio buttons in group 'group1'
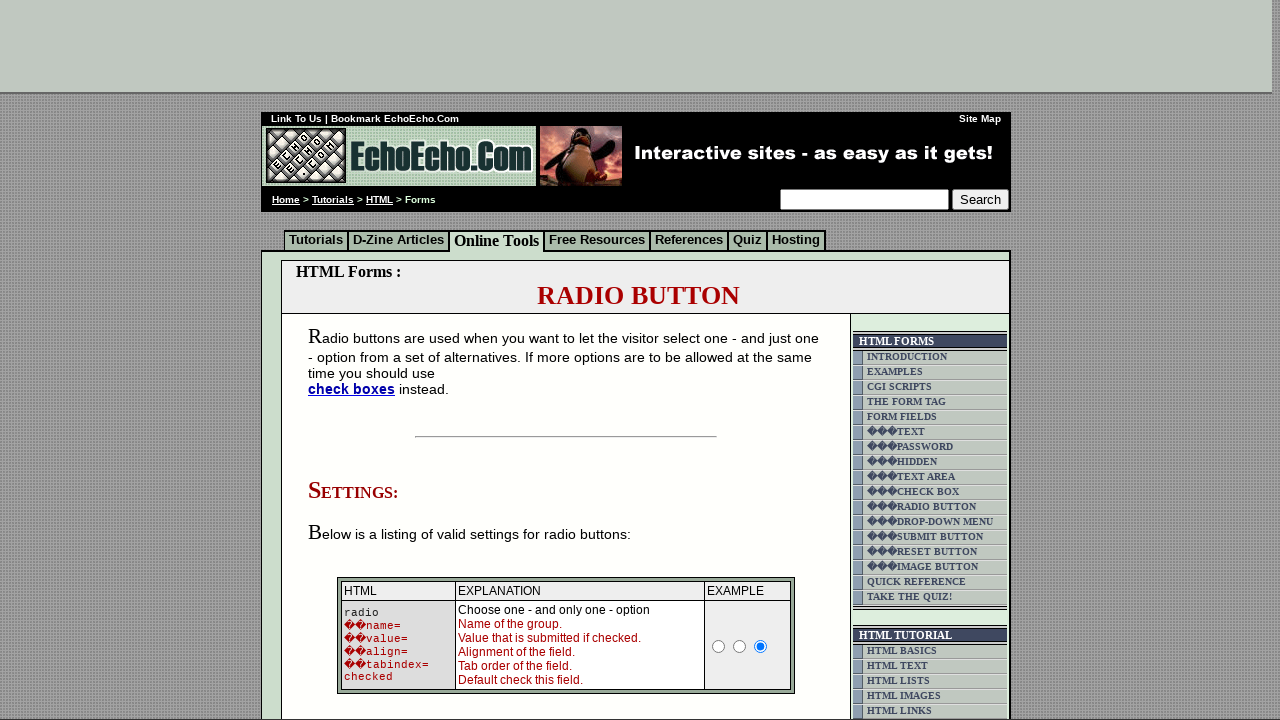

Found 3 radio buttons in the group
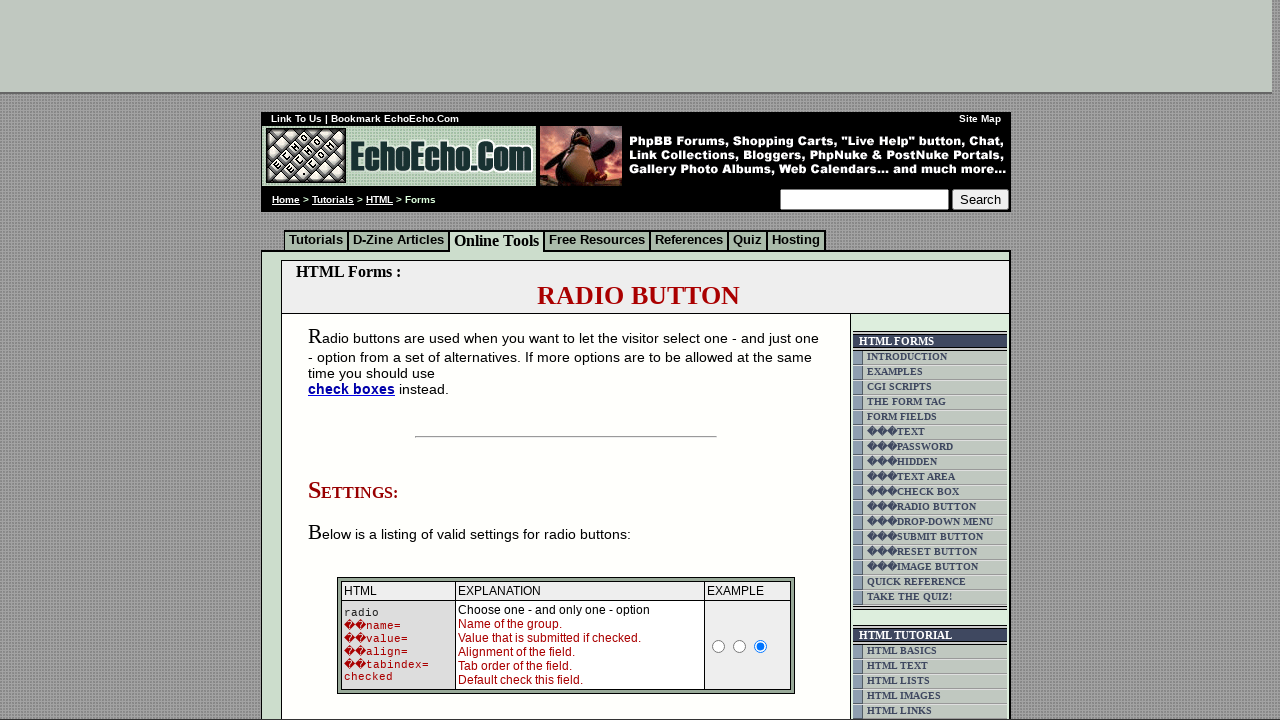

Retrieved value 'Milk' from radio button at index 0
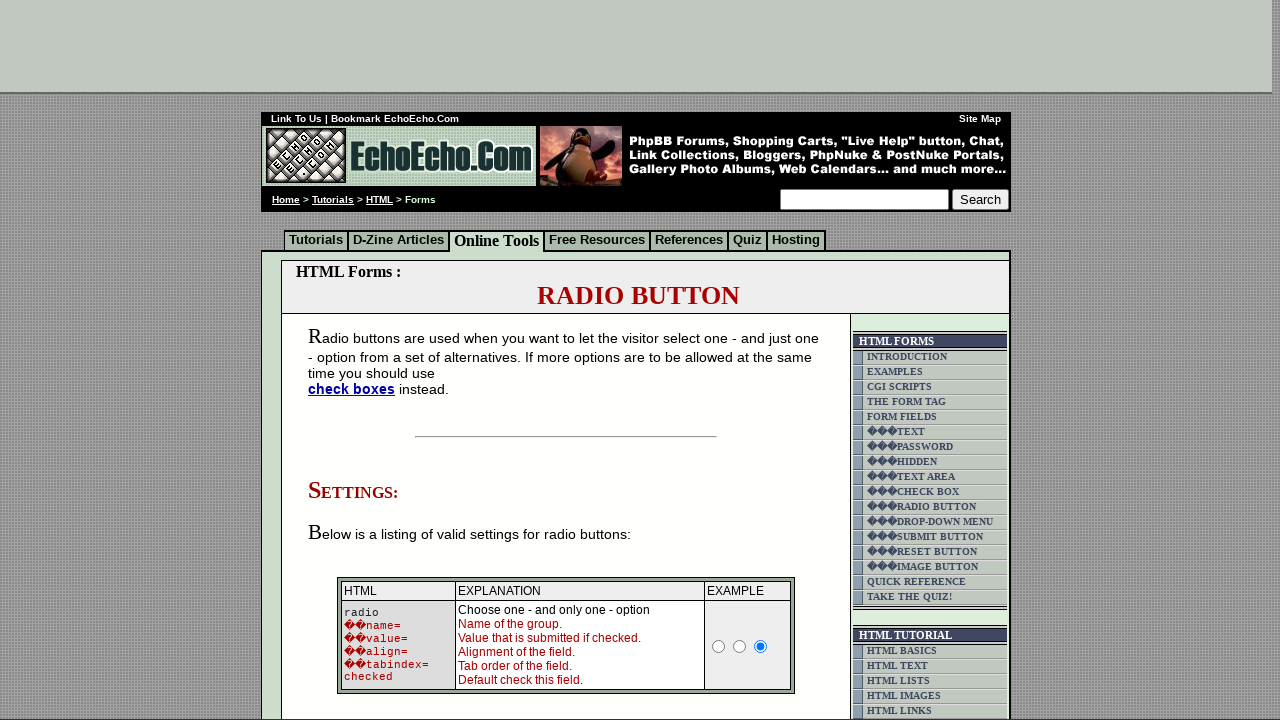

Retrieved value 'Butter' from radio button at index 1
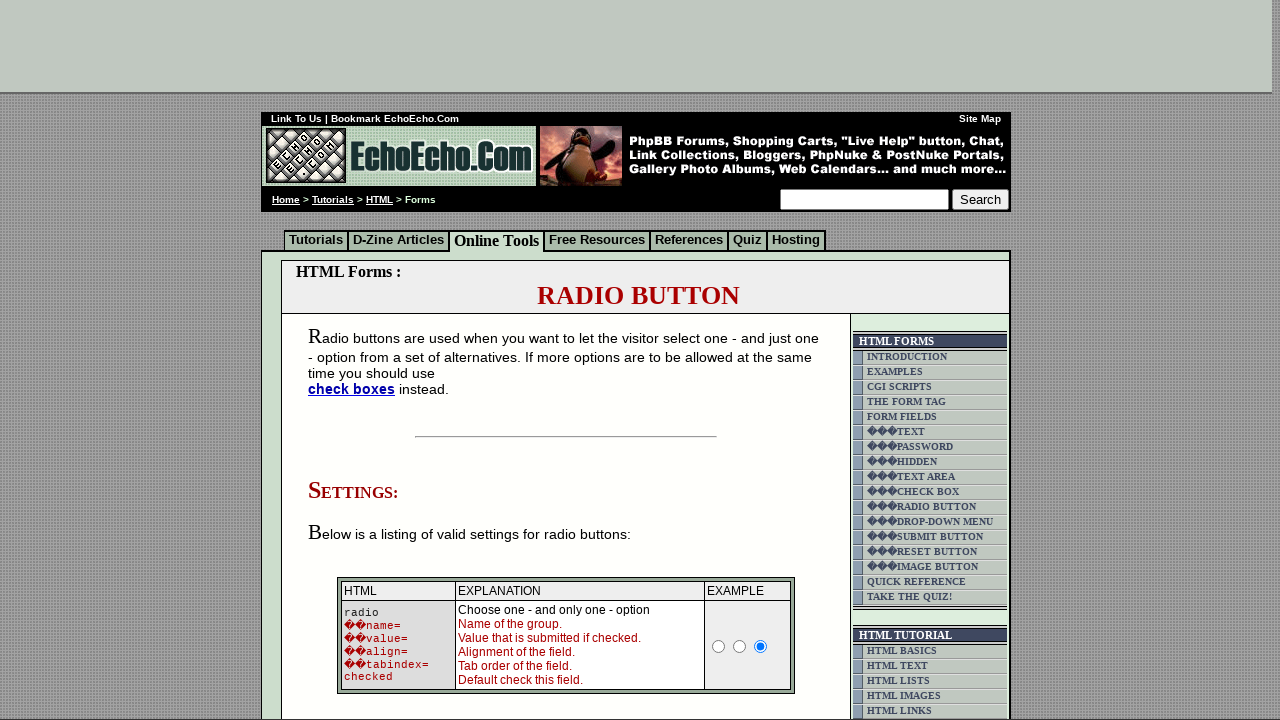

Retrieved value 'Cheese' from radio button at index 2
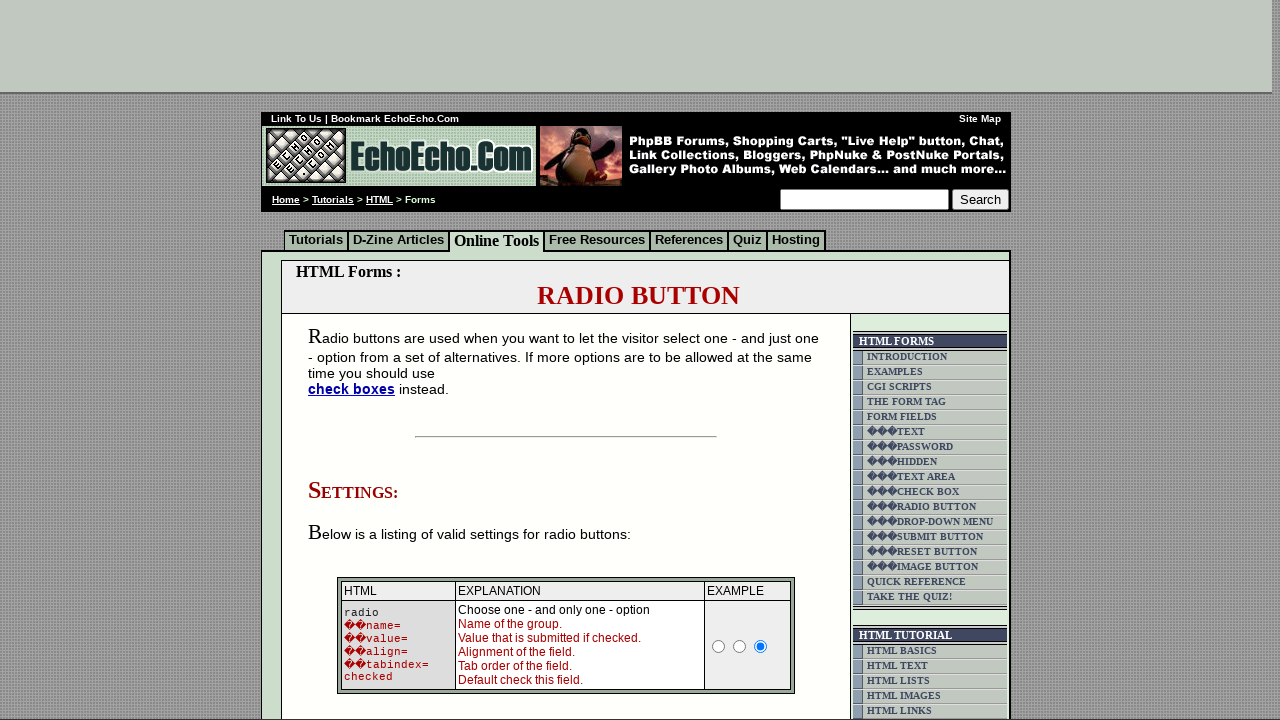

Clicked radio button with value 'Cheese' at (356, 360) on input[name='group1'] >> nth=2
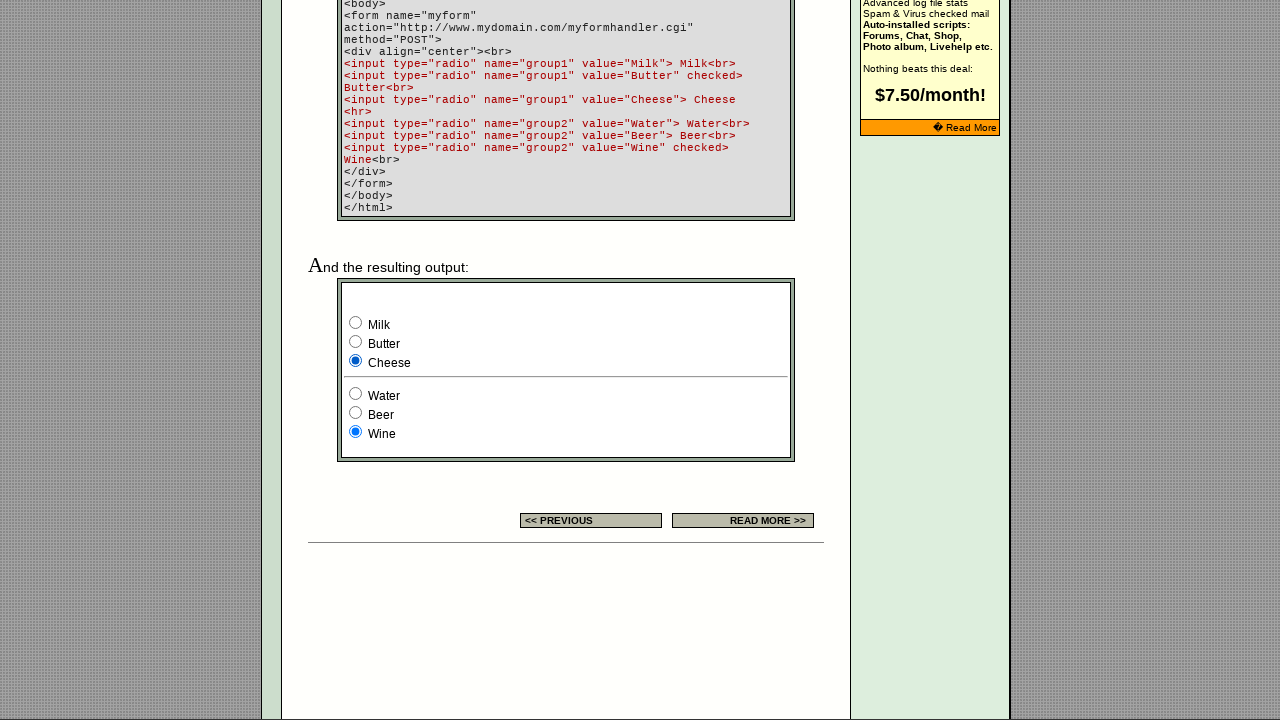

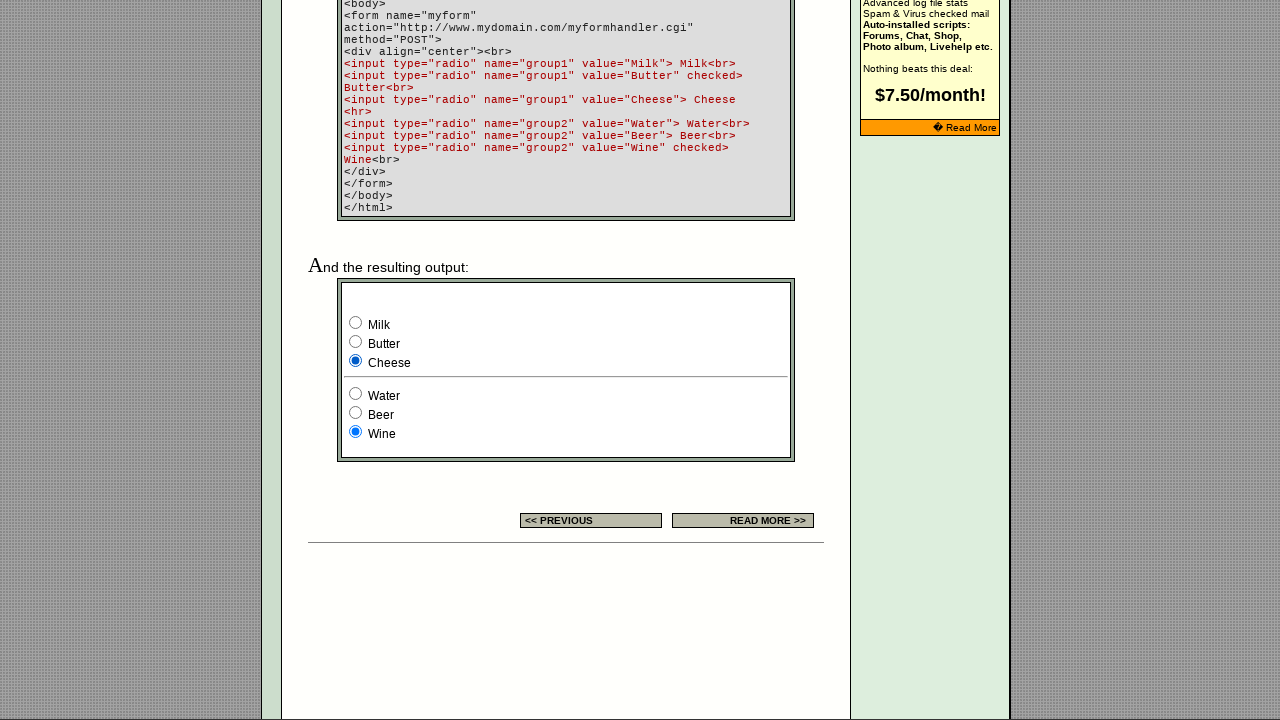